Tests JavaScript confirm dialog handling by clicking a button that triggers a confirmation dialog, dismissing it, and verifying the result

Starting URL: https://the-internet.herokuapp.com/javascript_alerts

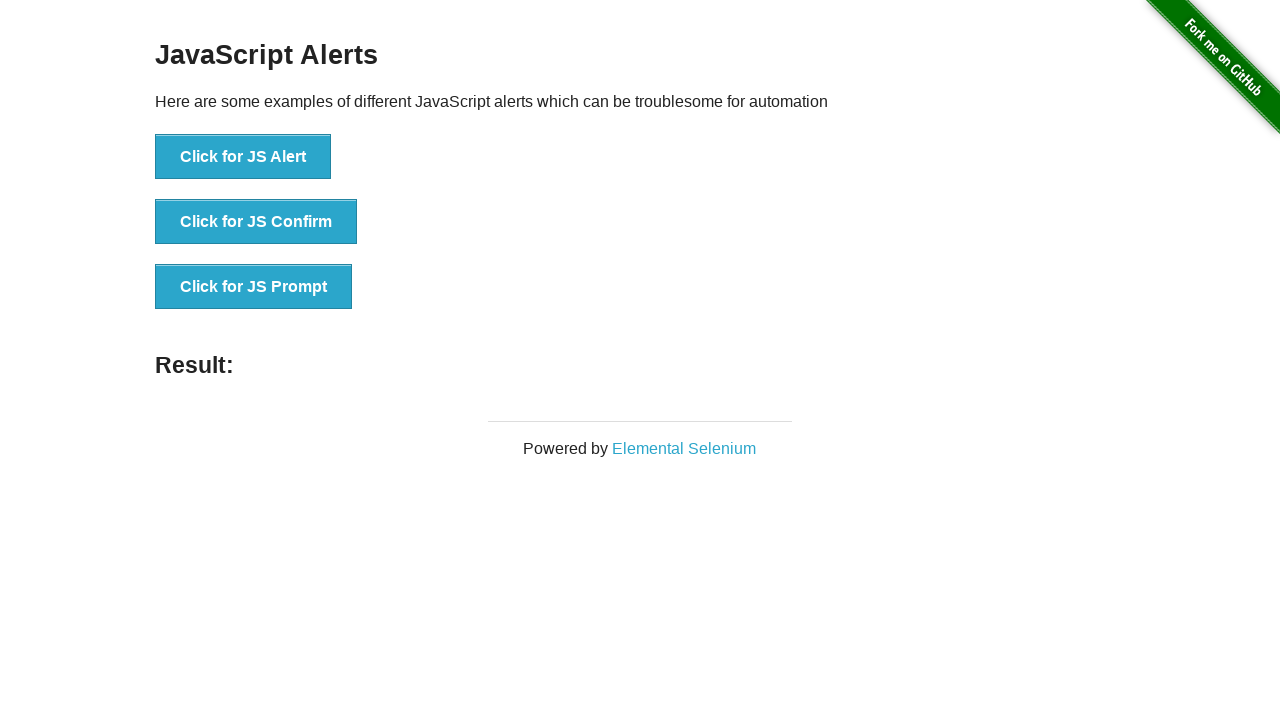

Set up dialog handler to dismiss confirmation dialogs
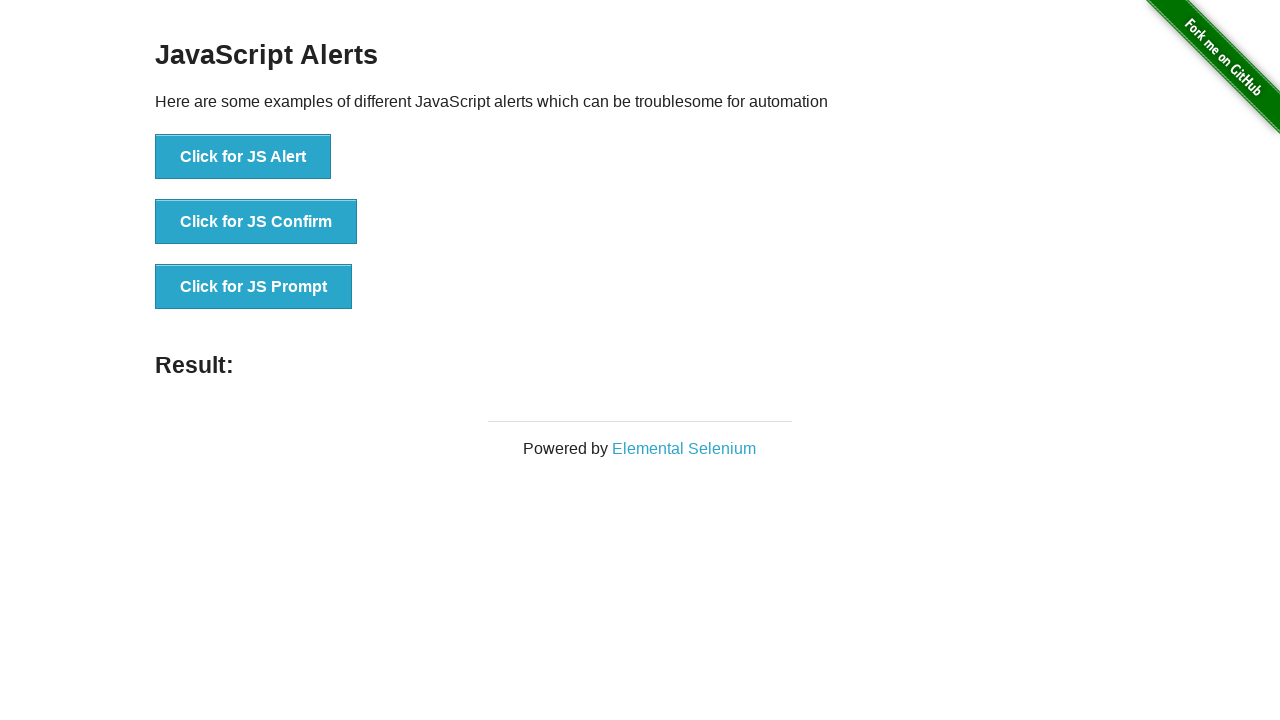

Clicked button to trigger JavaScript confirm dialog at (256, 222) on button[onclick='jsConfirm()']
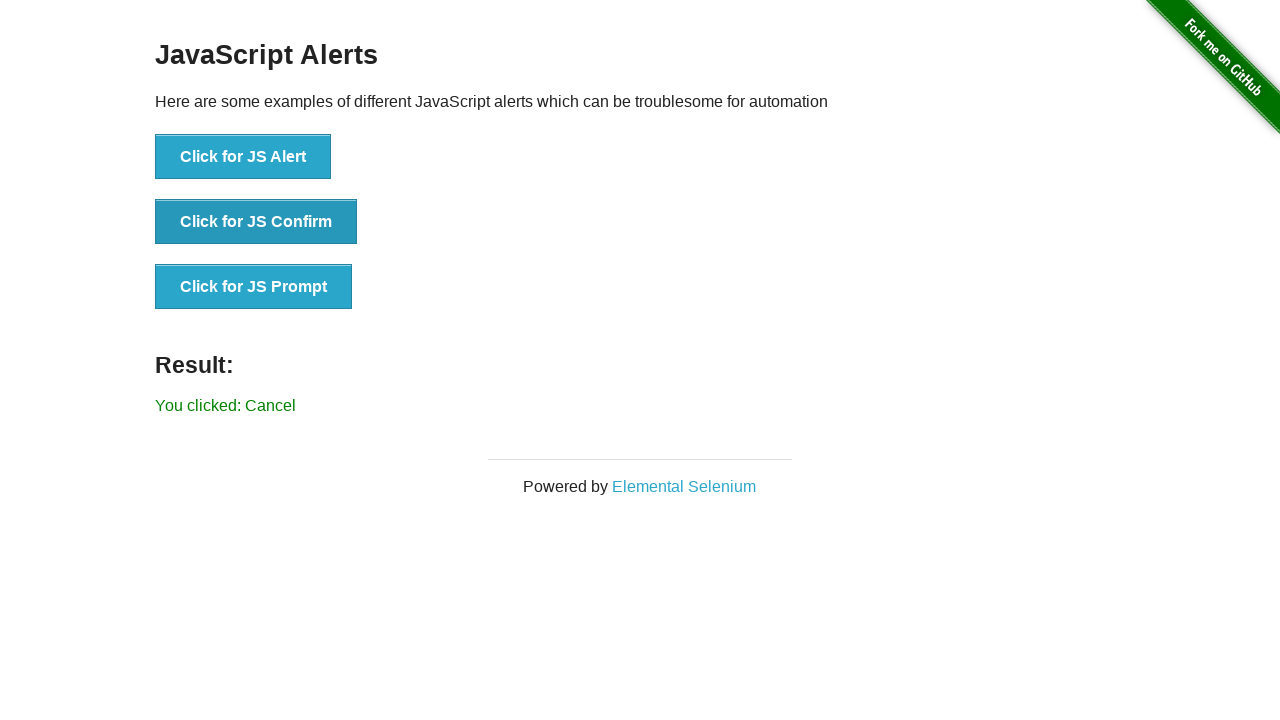

Verified that dismiss action resulted in 'You clicked: Cancel' message
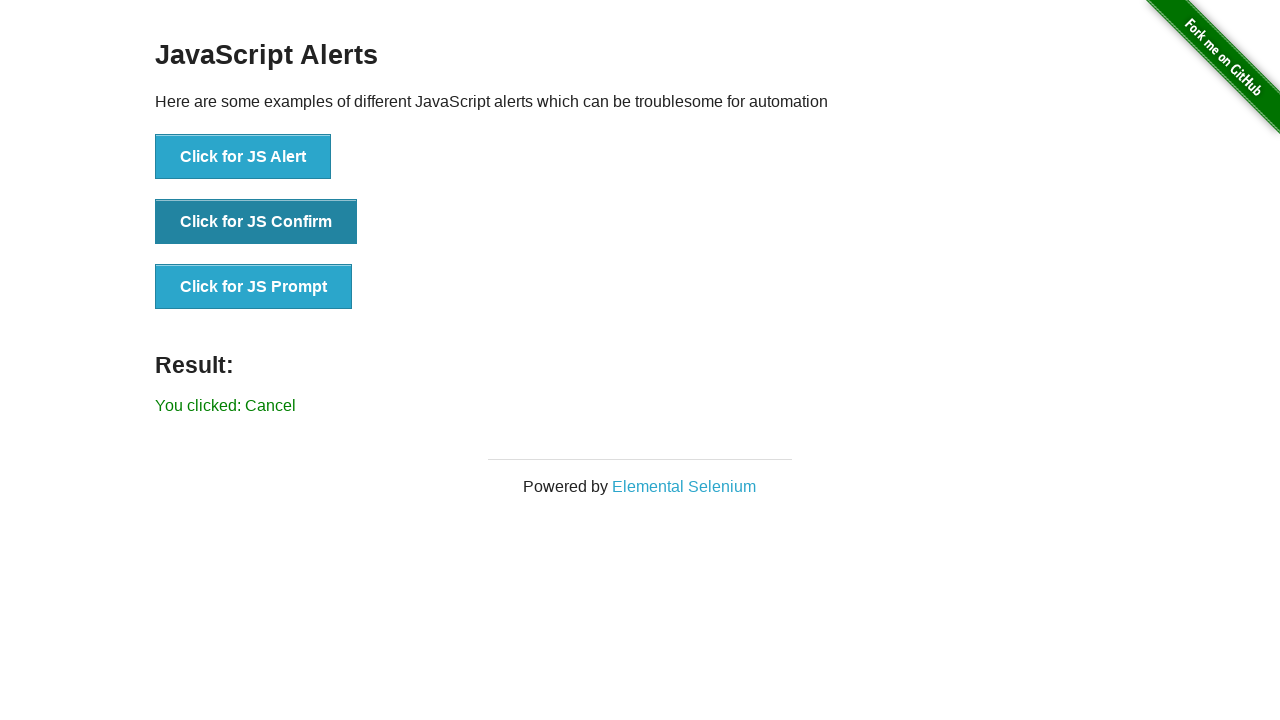

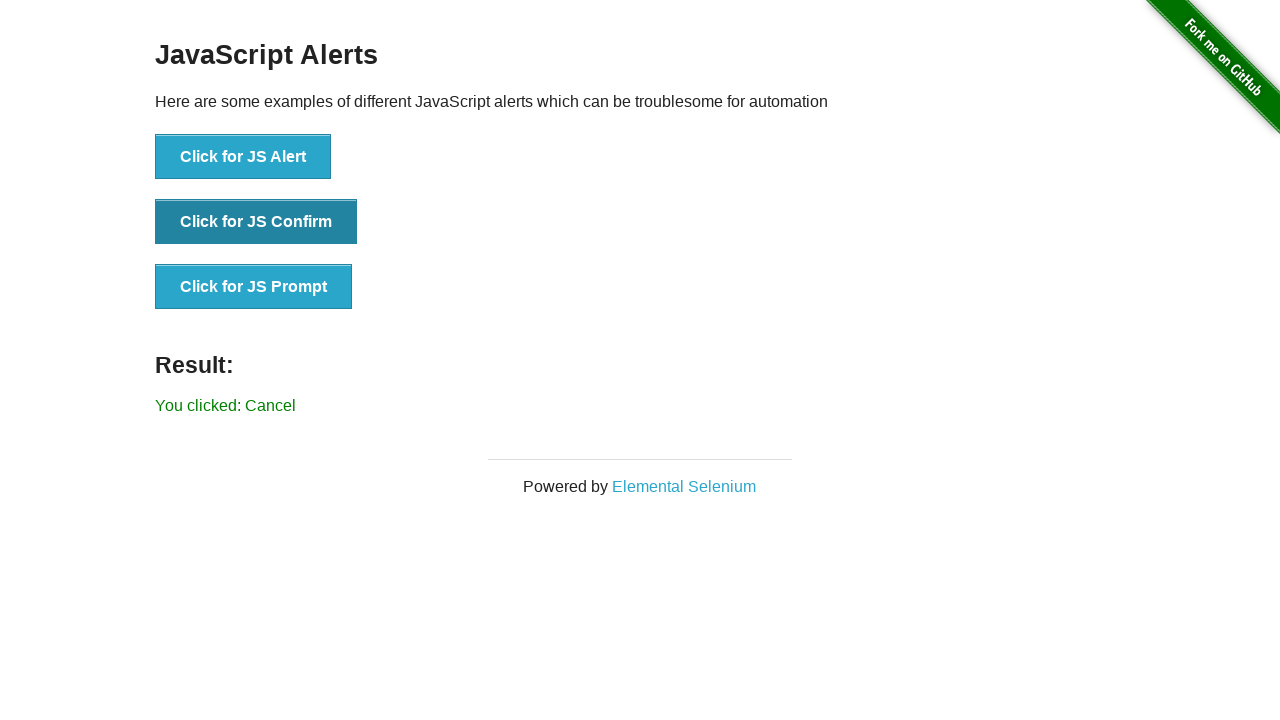